Tests a web form by entering text in the text input field and submitting to verify the success message appears.

Starting URL: https://www.selenium.dev/selenium/web/web-form.html

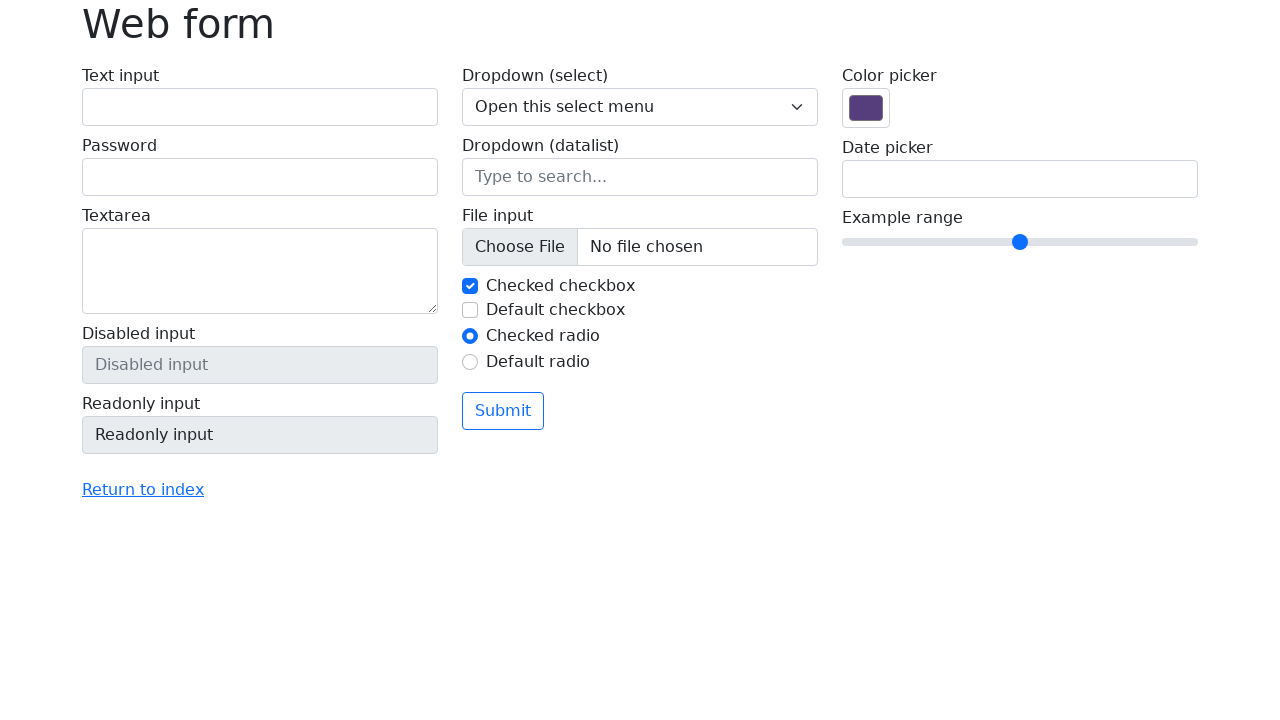

Filled text input field with 'Selenium' on #my-text-id
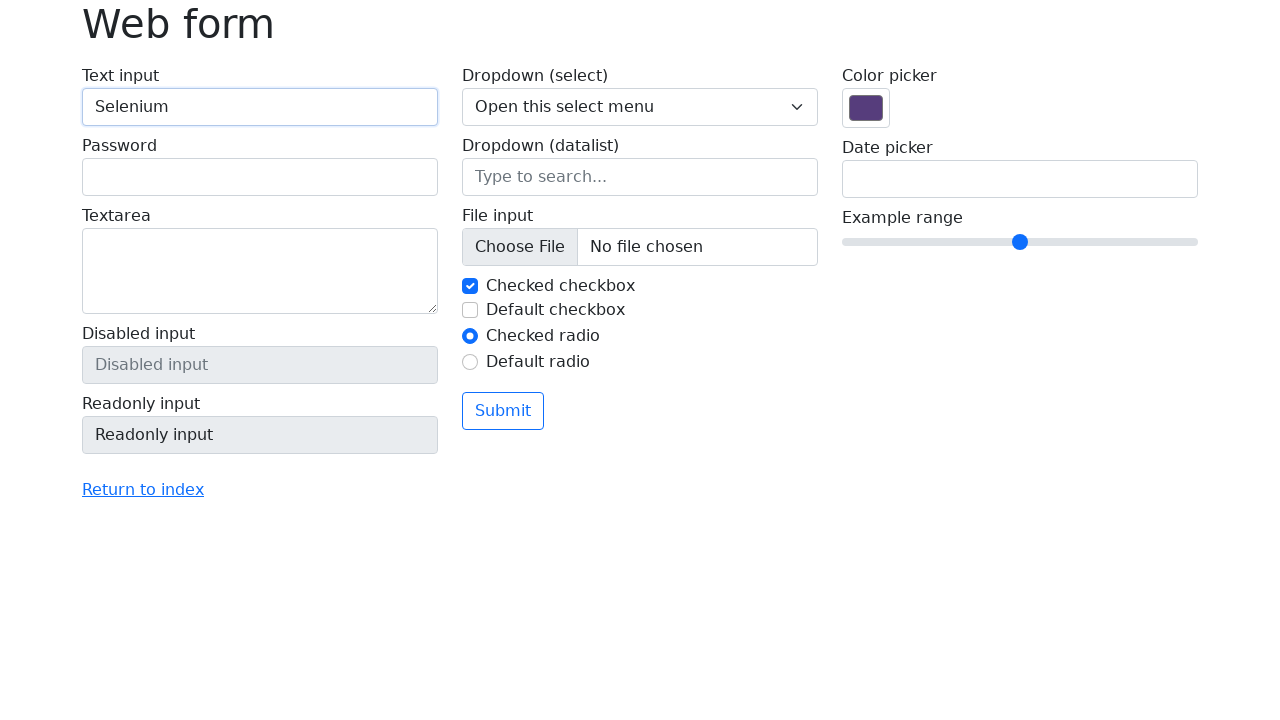

Clicked submit button at (503, 411) on button
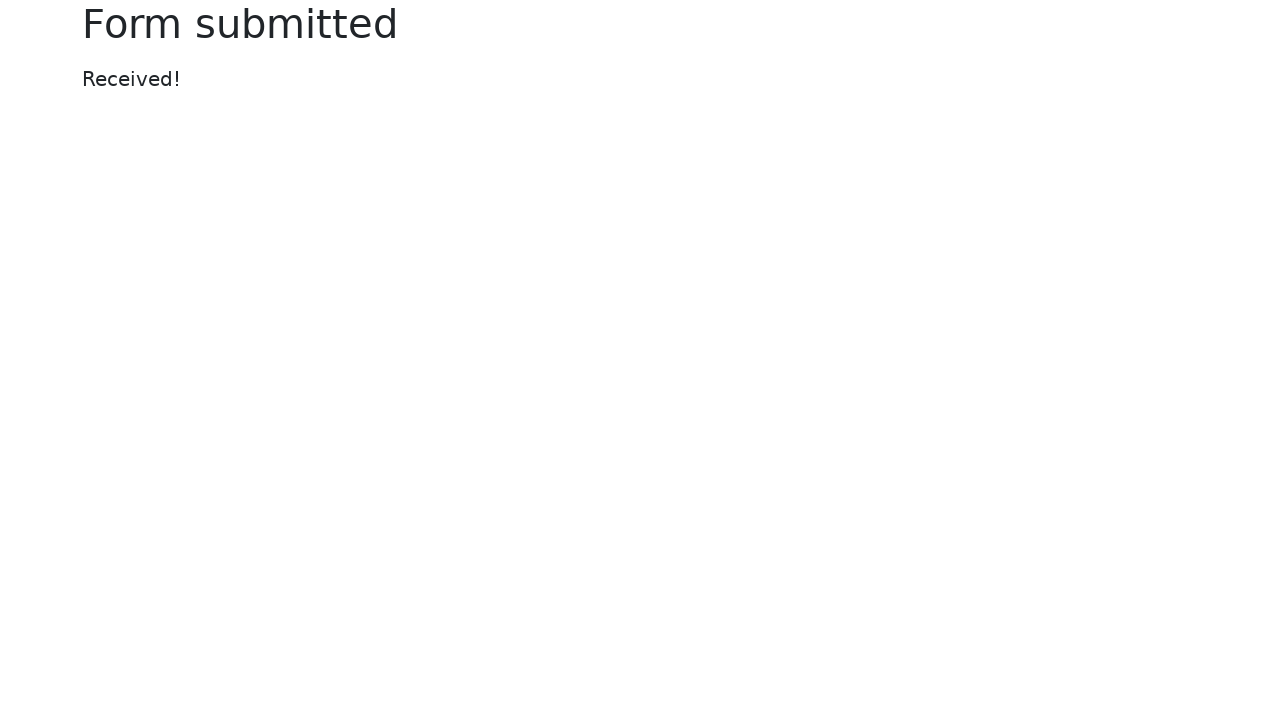

Success message appeared
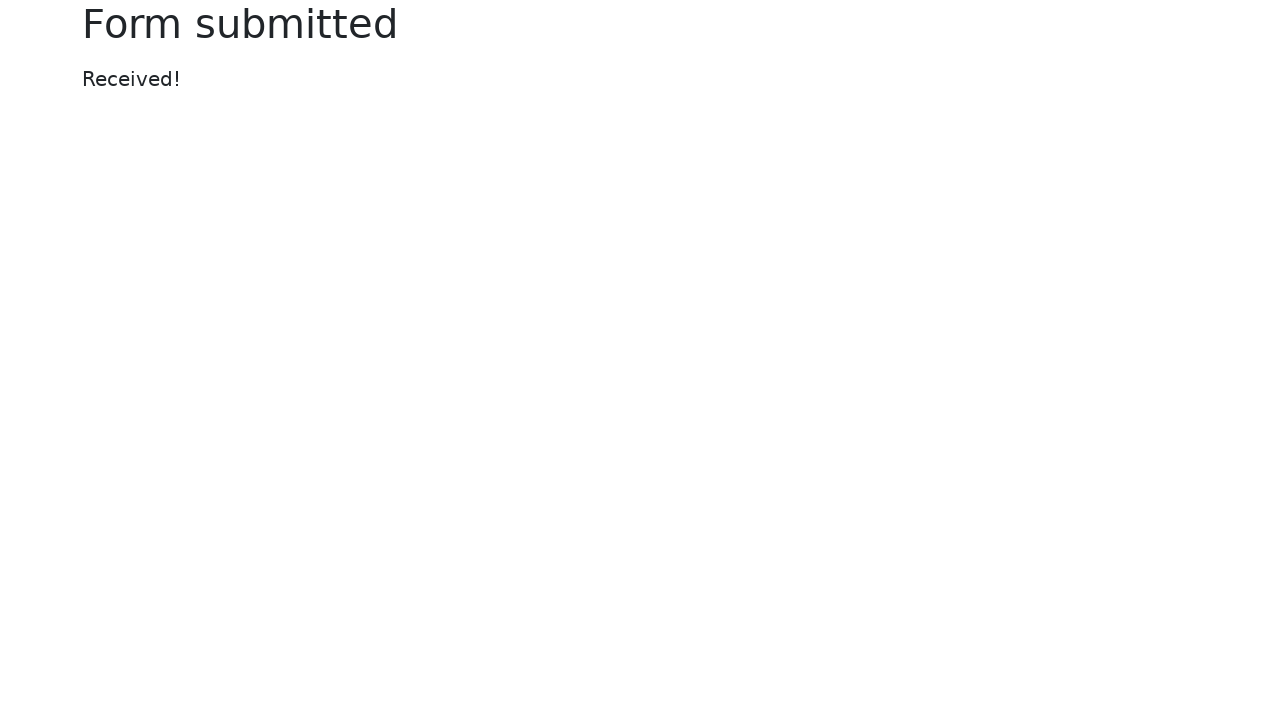

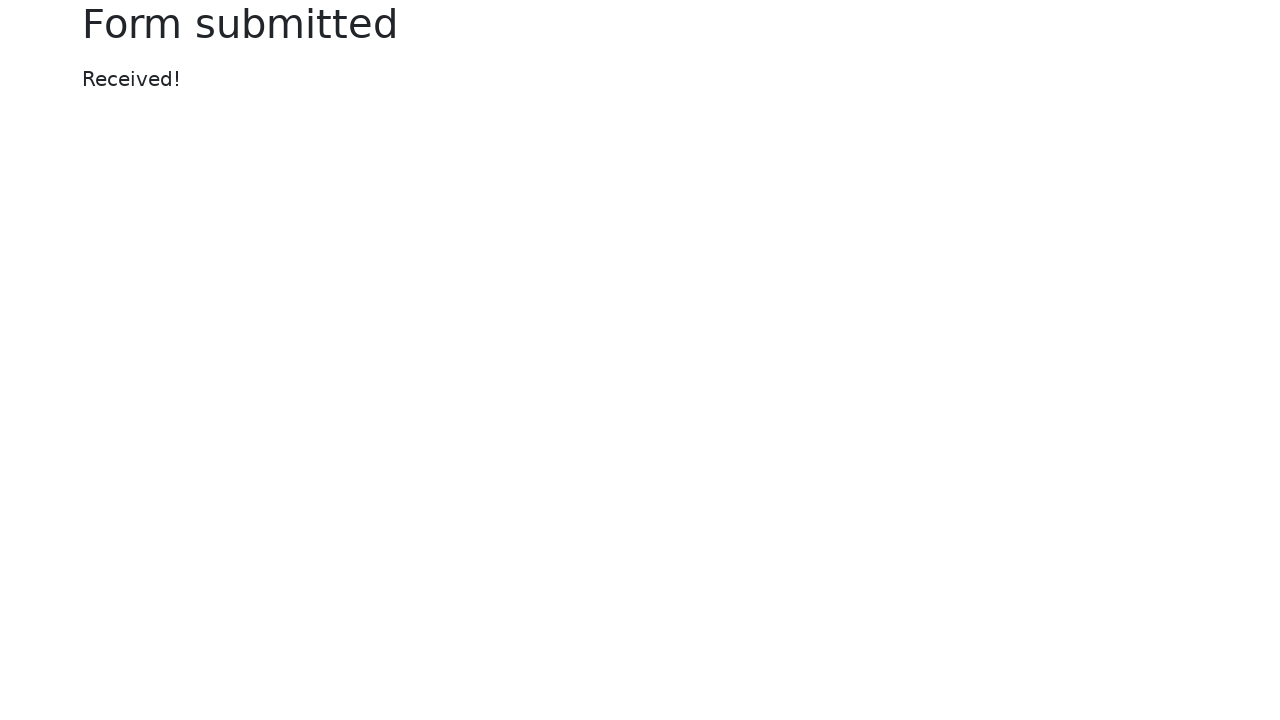